Looks up the meaning of a word in the Portuguese dictionary website dicio.com.br

Starting URL: https://www.dicio.com.br/

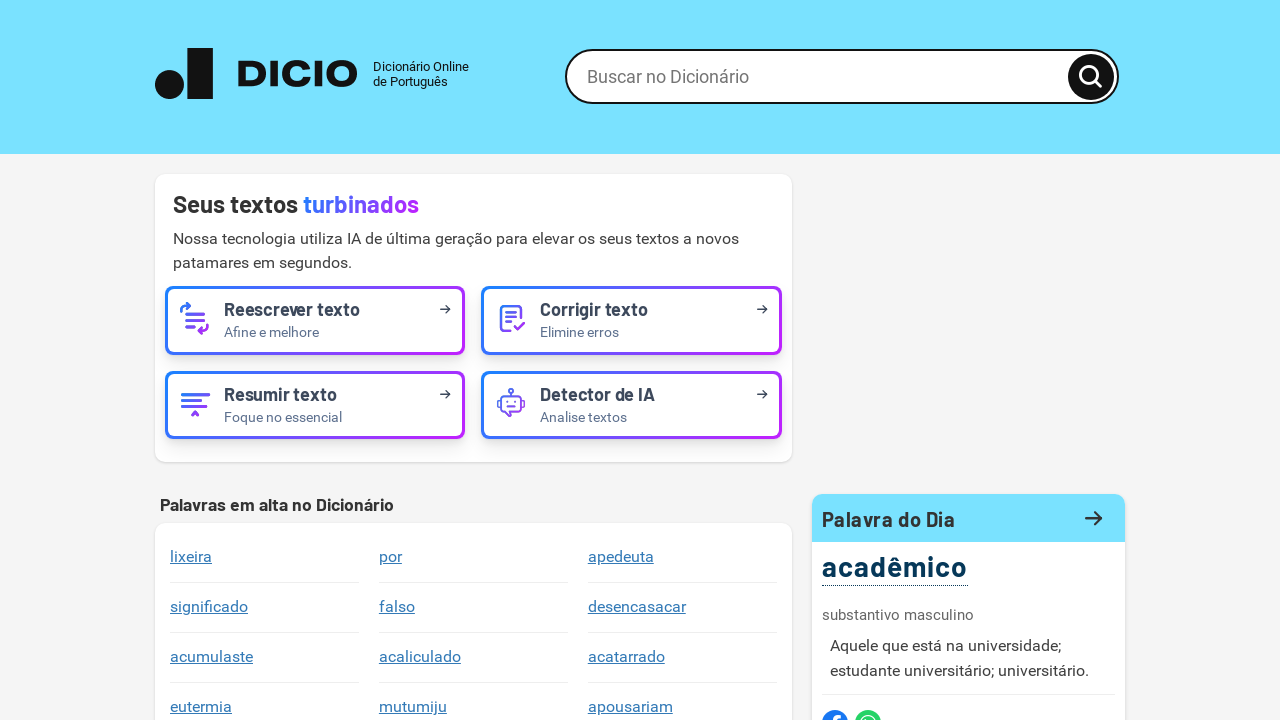

Filled search field with 'computador' on input[name='q']
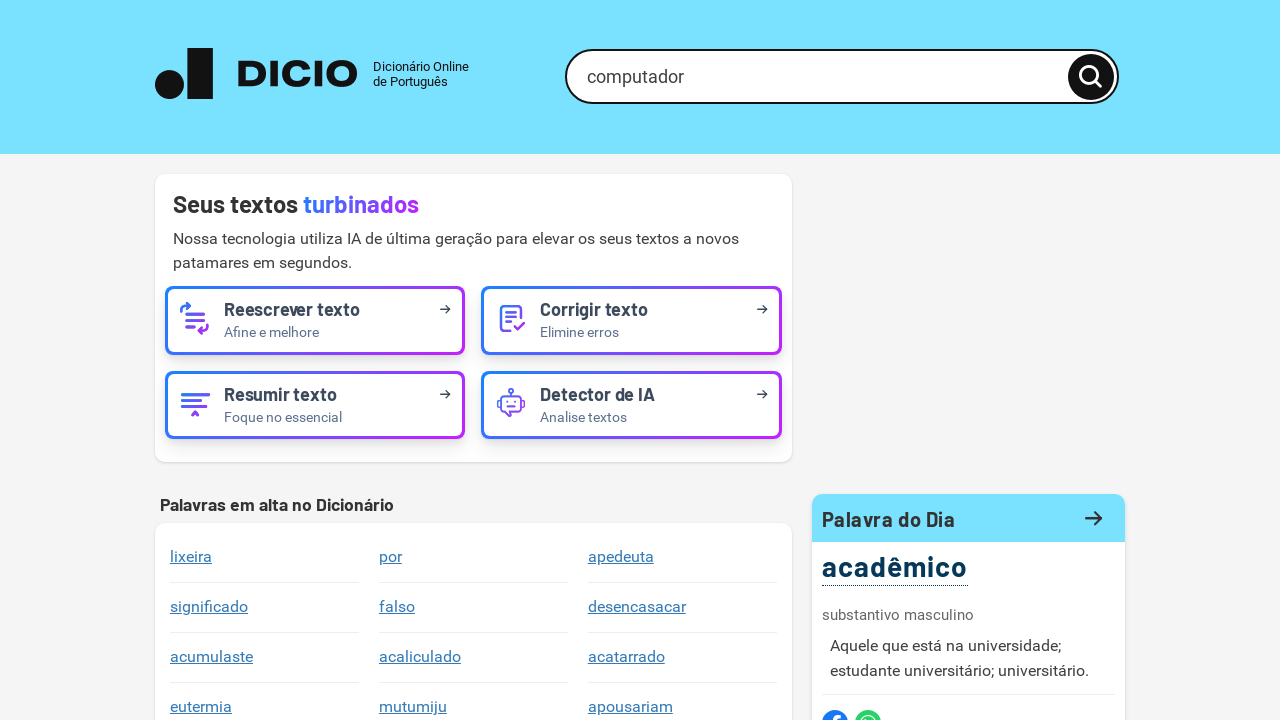

Pressed Enter to submit search for word definition on input[name='q']
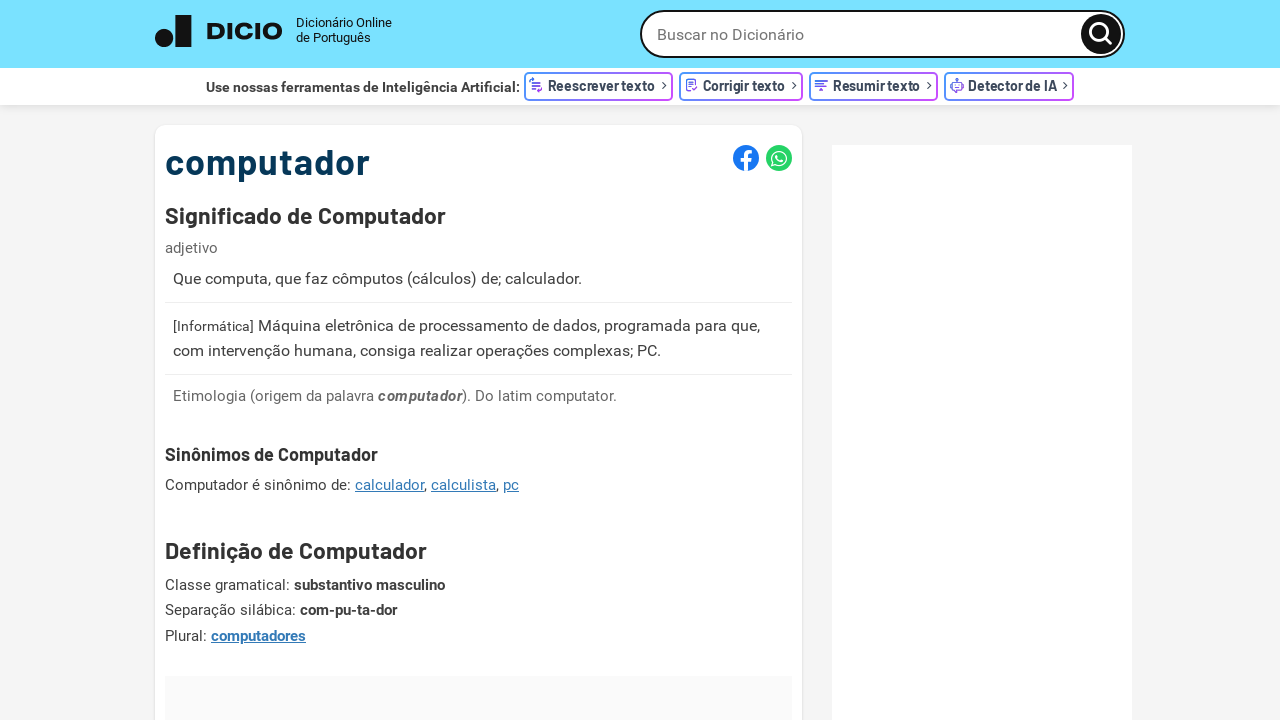

Dictionary definition content loaded
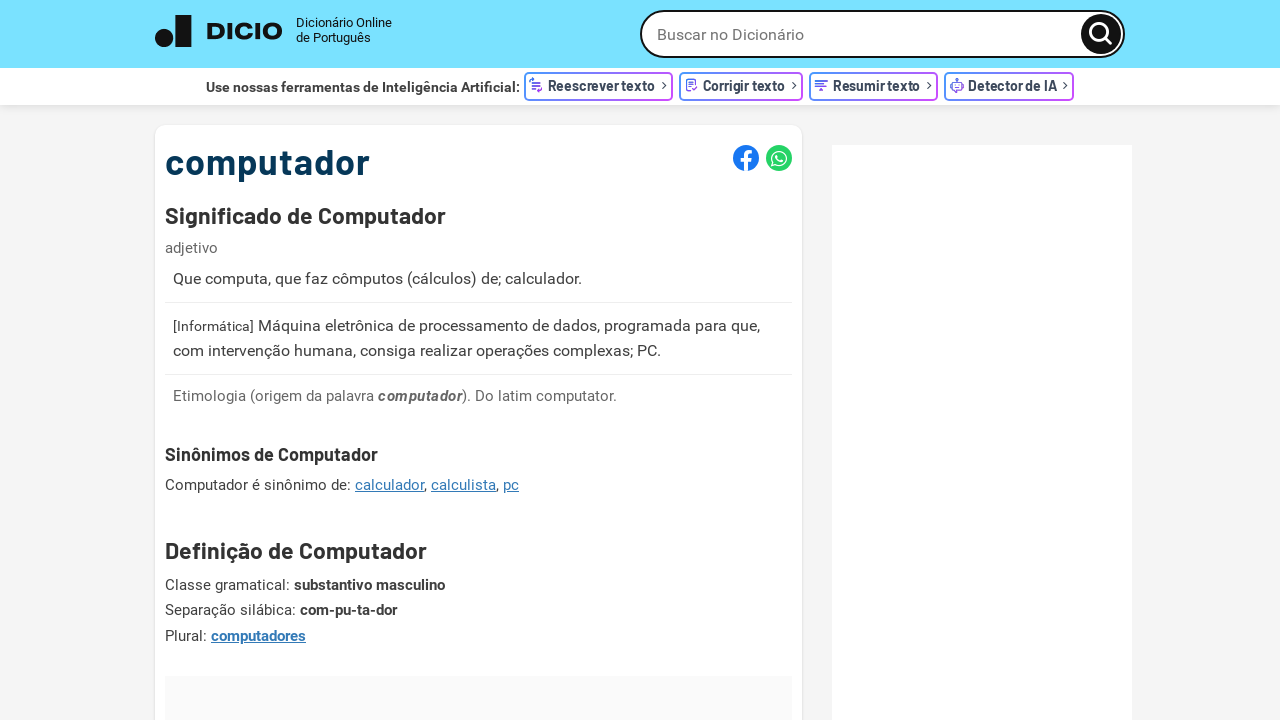

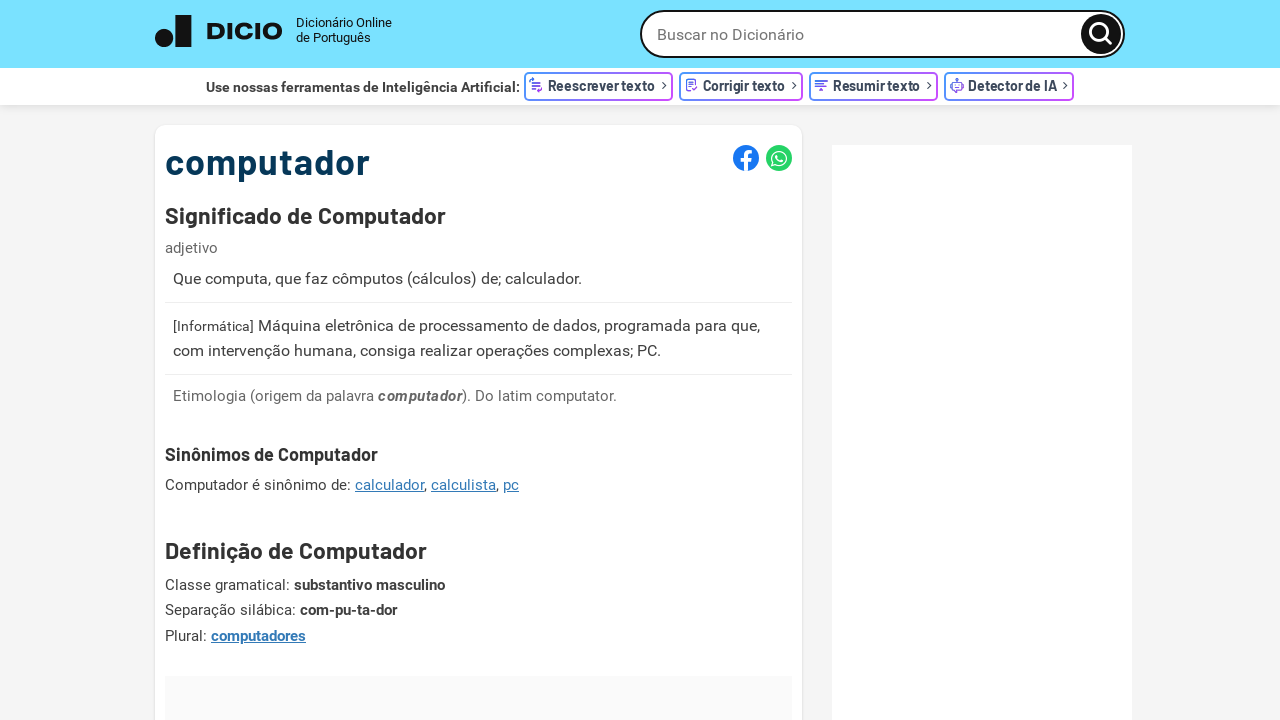